Tests that the counter displays the correct number of todo items as items are added

Starting URL: https://demo.playwright.dev/todomvc

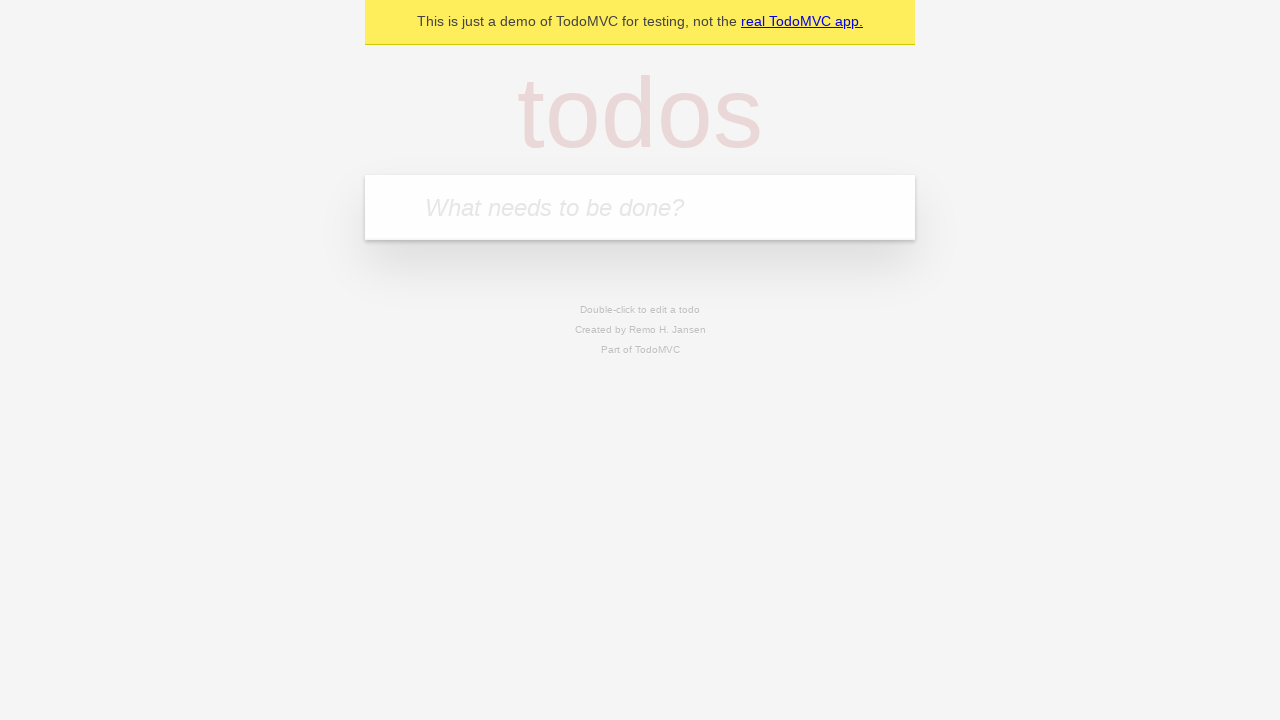

Filled todo input with 'buy some cheese' on internal:attr=[placeholder="What needs to be done?"i]
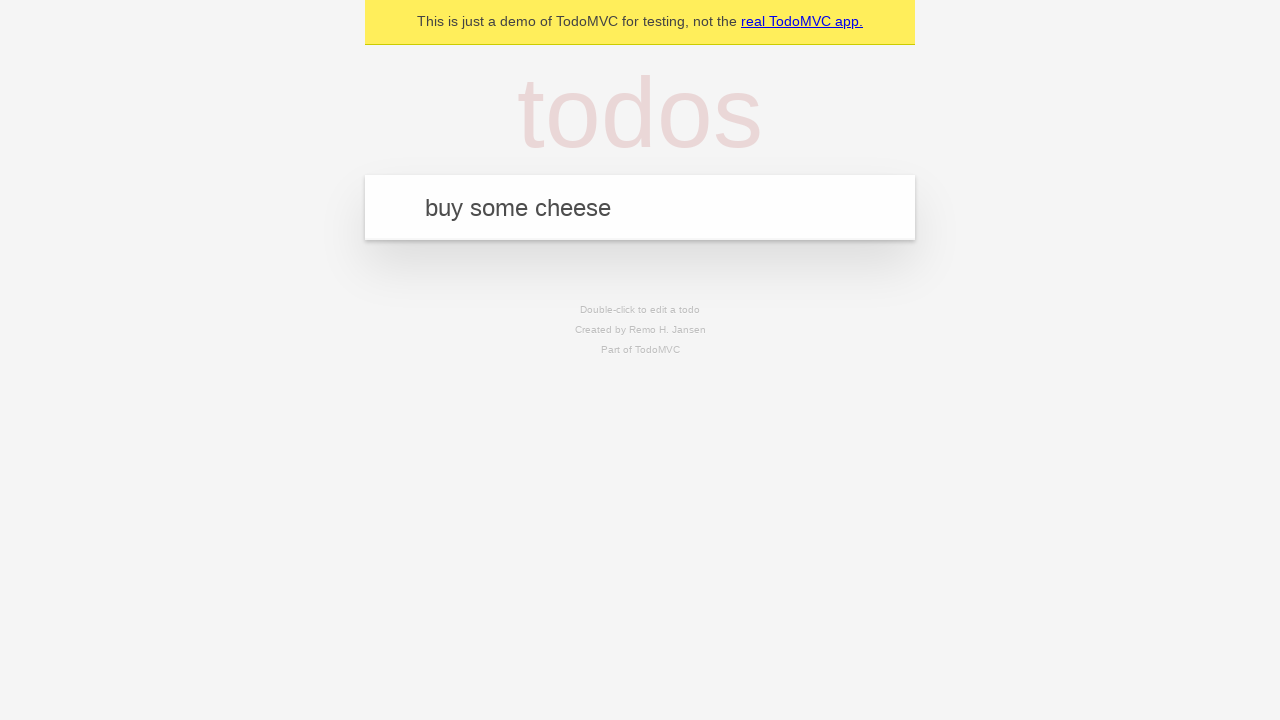

Pressed Enter to add first todo item on internal:attr=[placeholder="What needs to be done?"i]
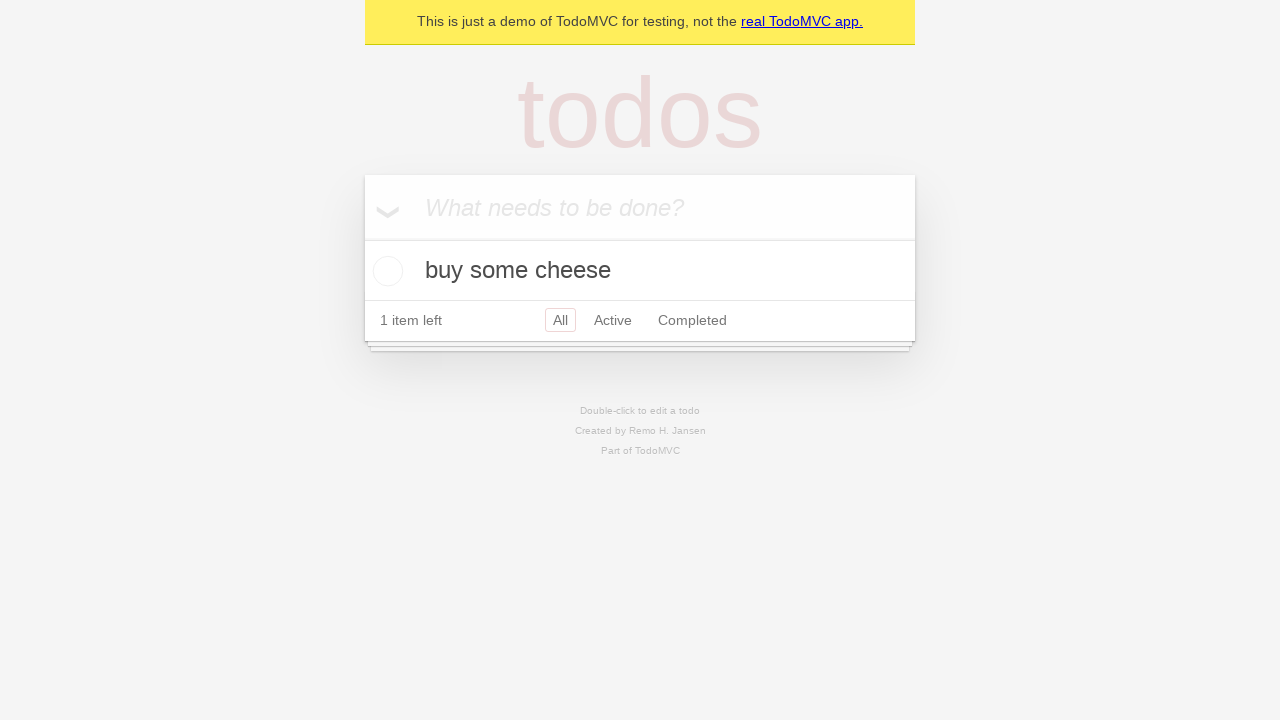

Todo counter element loaded, showing 1 item
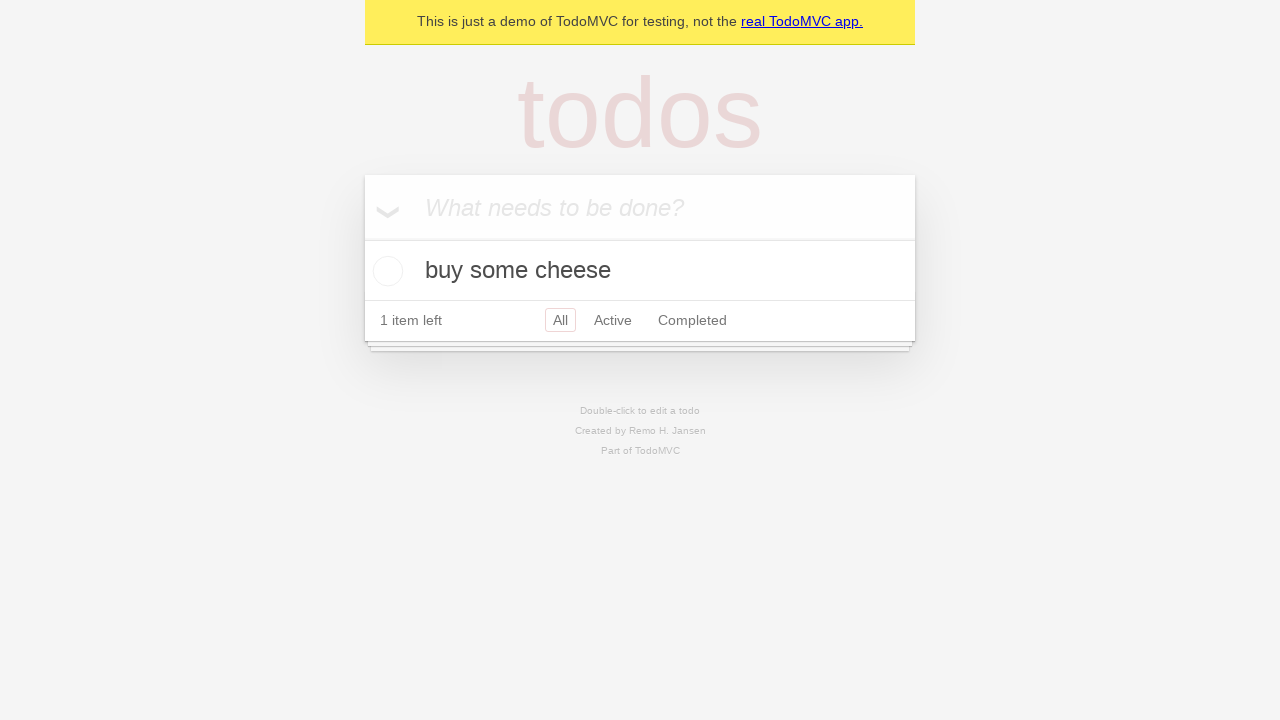

Filled todo input with 'feed the cat' on internal:attr=[placeholder="What needs to be done?"i]
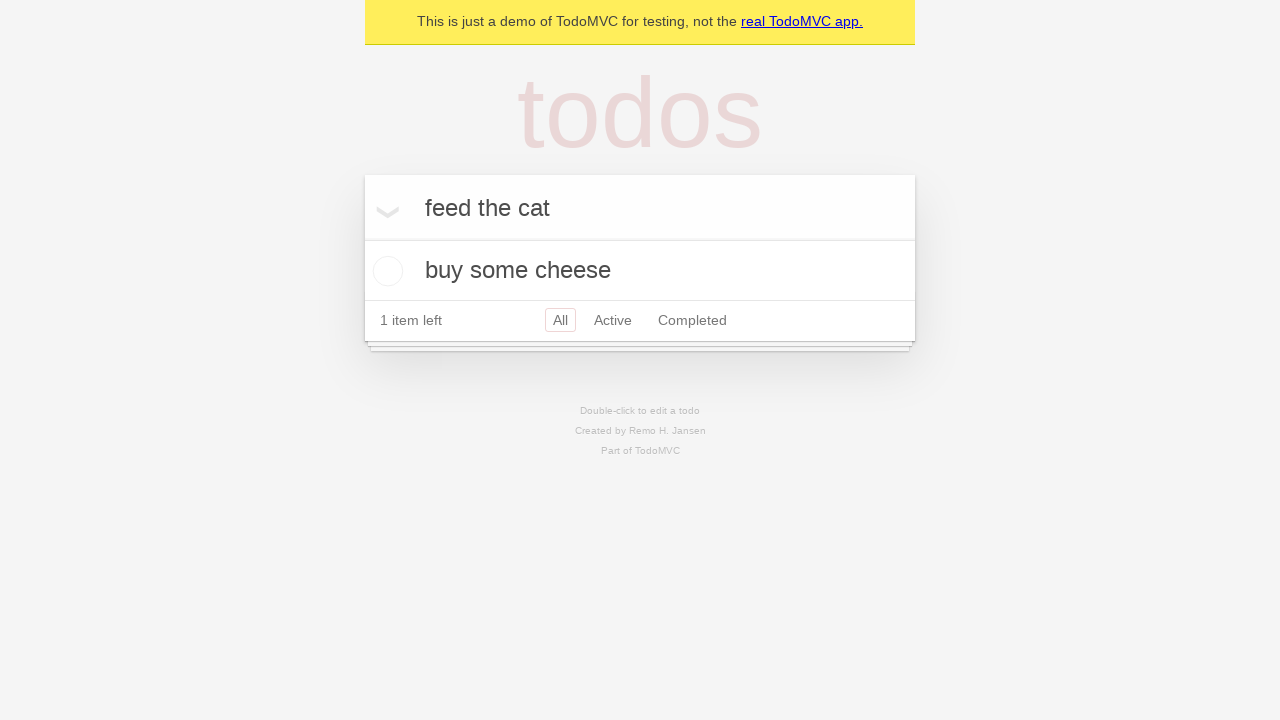

Pressed Enter to add second todo item on internal:attr=[placeholder="What needs to be done?"i]
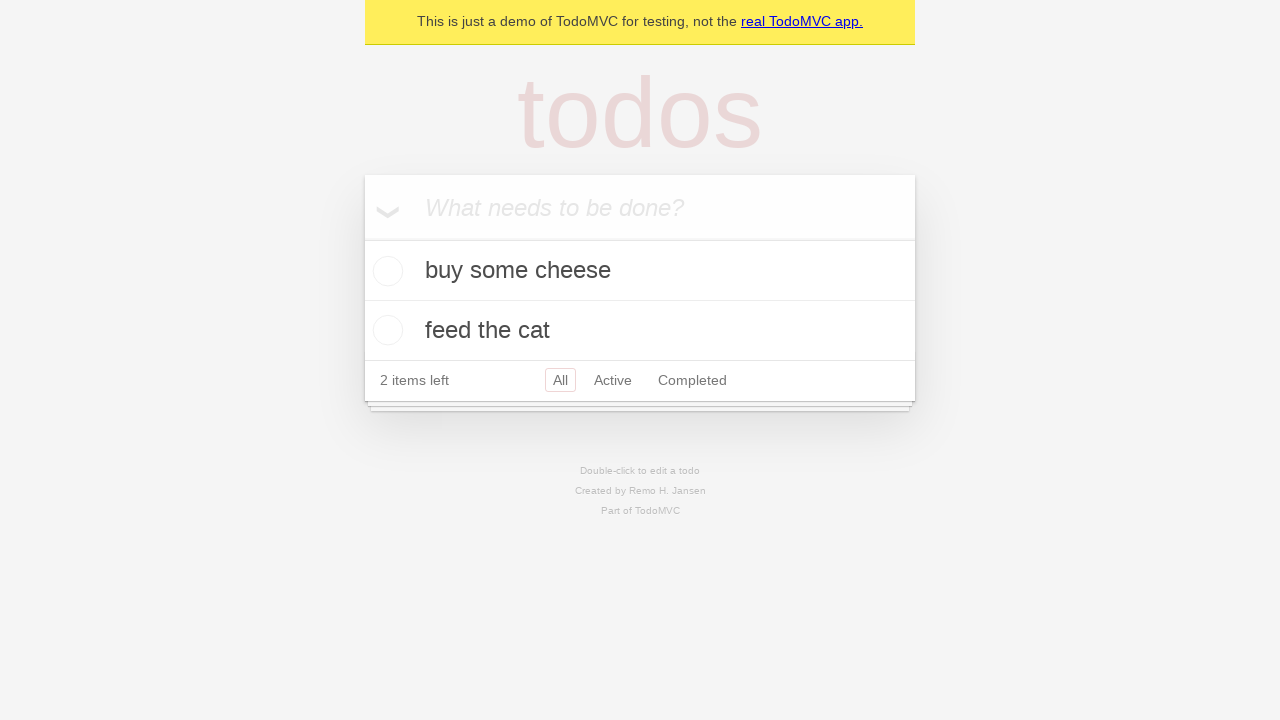

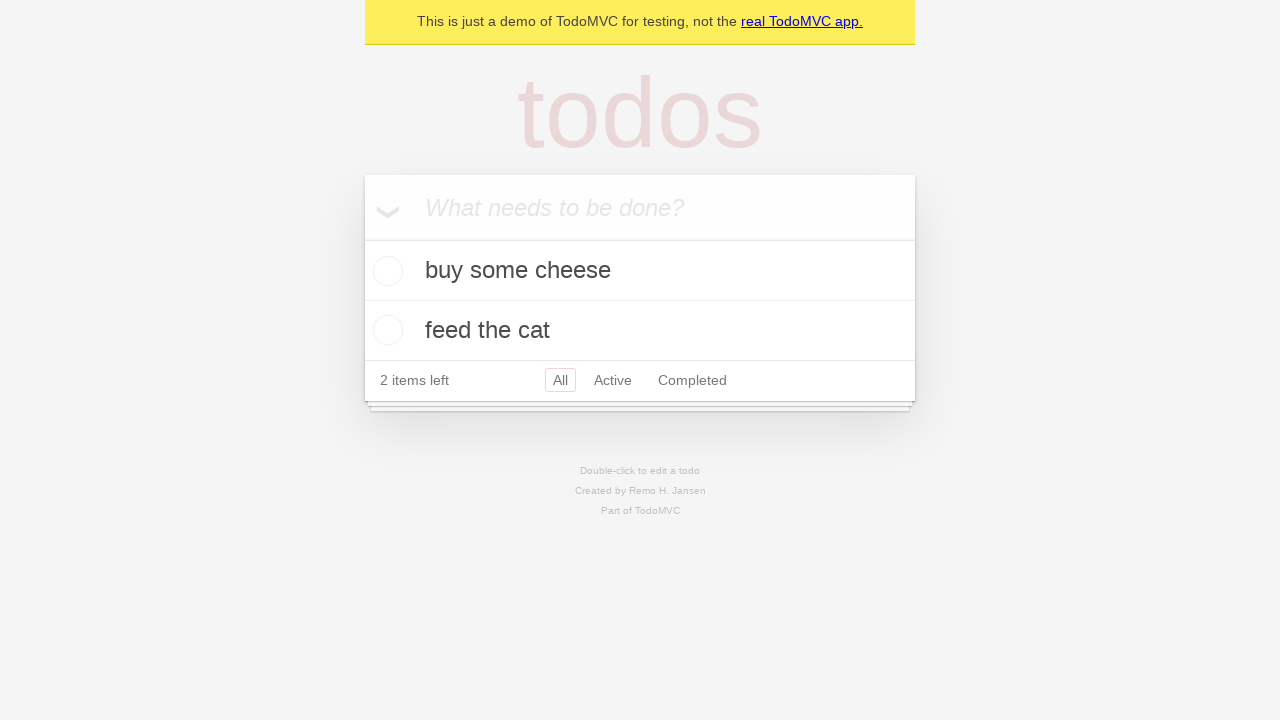